Tests dynamic loading functionality by clicking a button, waiting for loading to complete, and verifying the displayed text

Starting URL: https://automationfc.github.io/dynamic-loading/

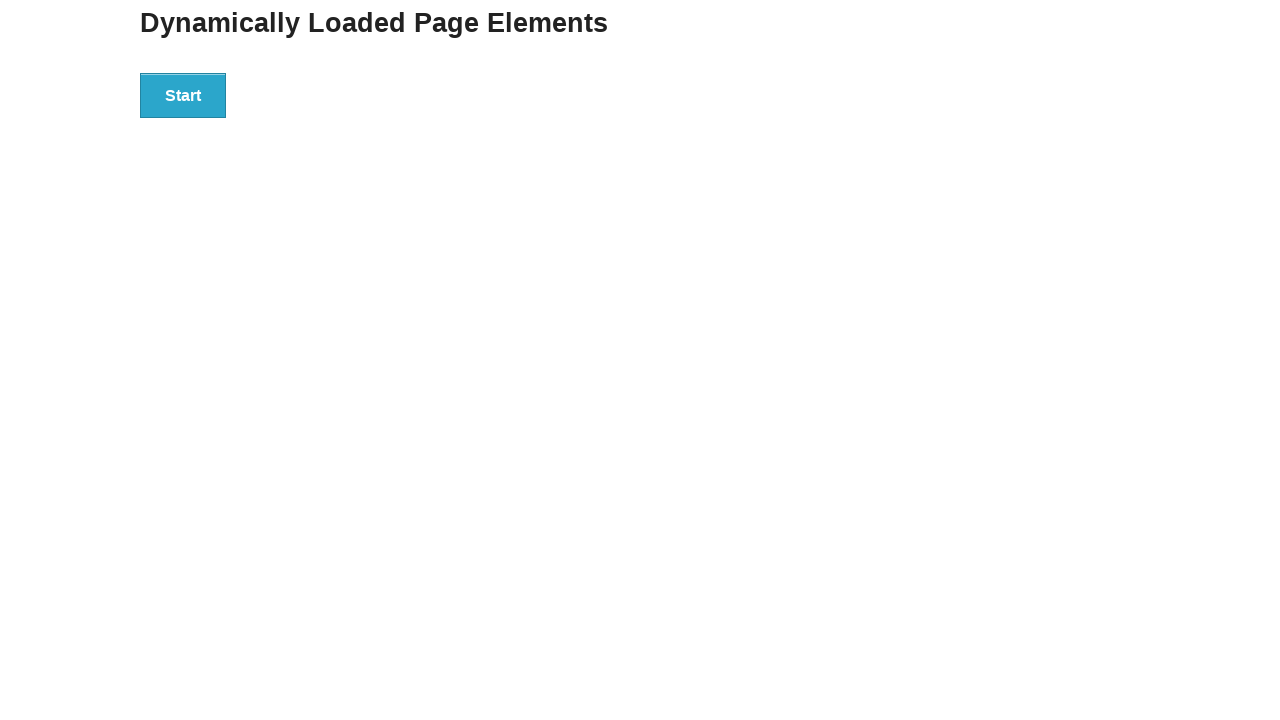

Clicked the start button to trigger dynamic loading at (183, 95) on div#start>button
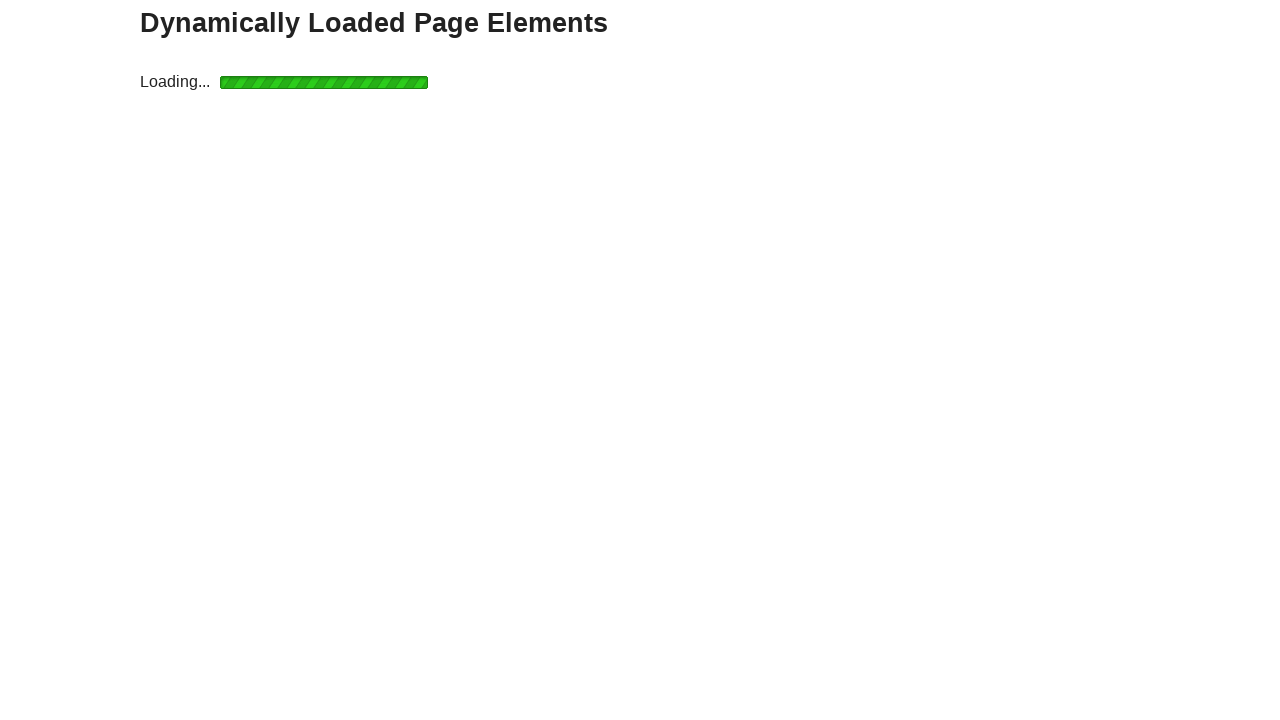

Loading indicator disappeared
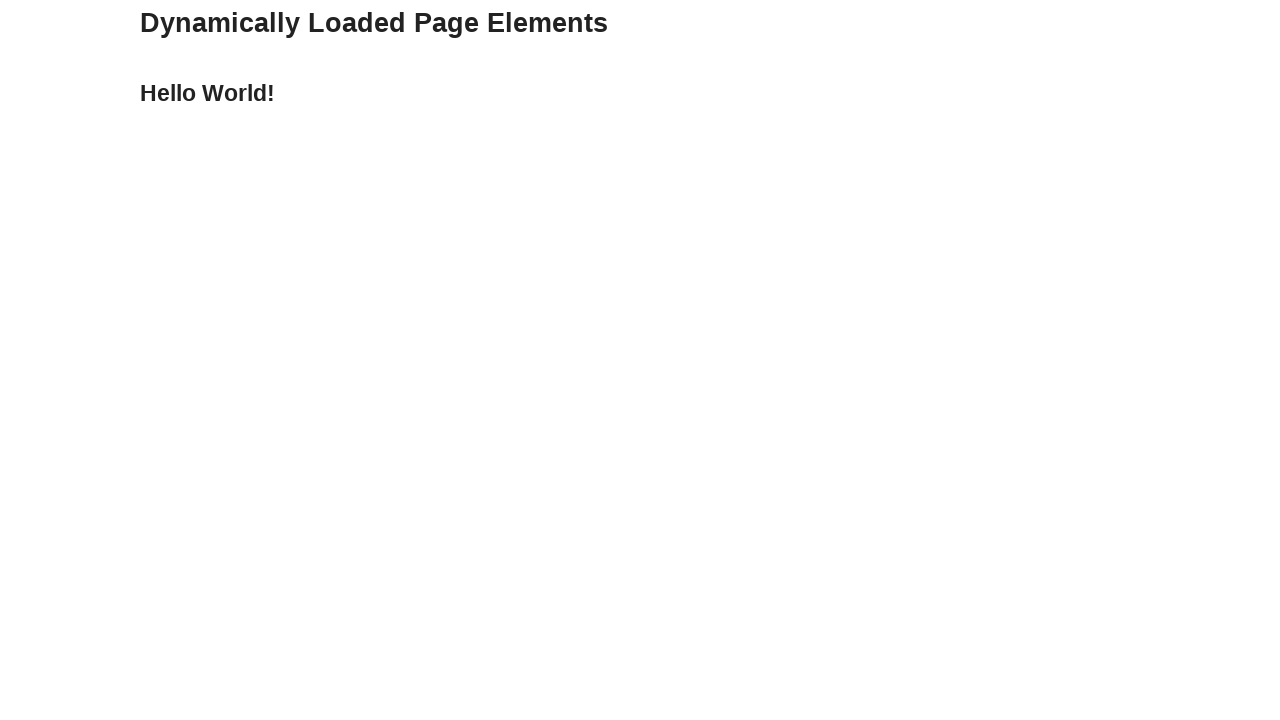

Hello World text appeared after loading completed
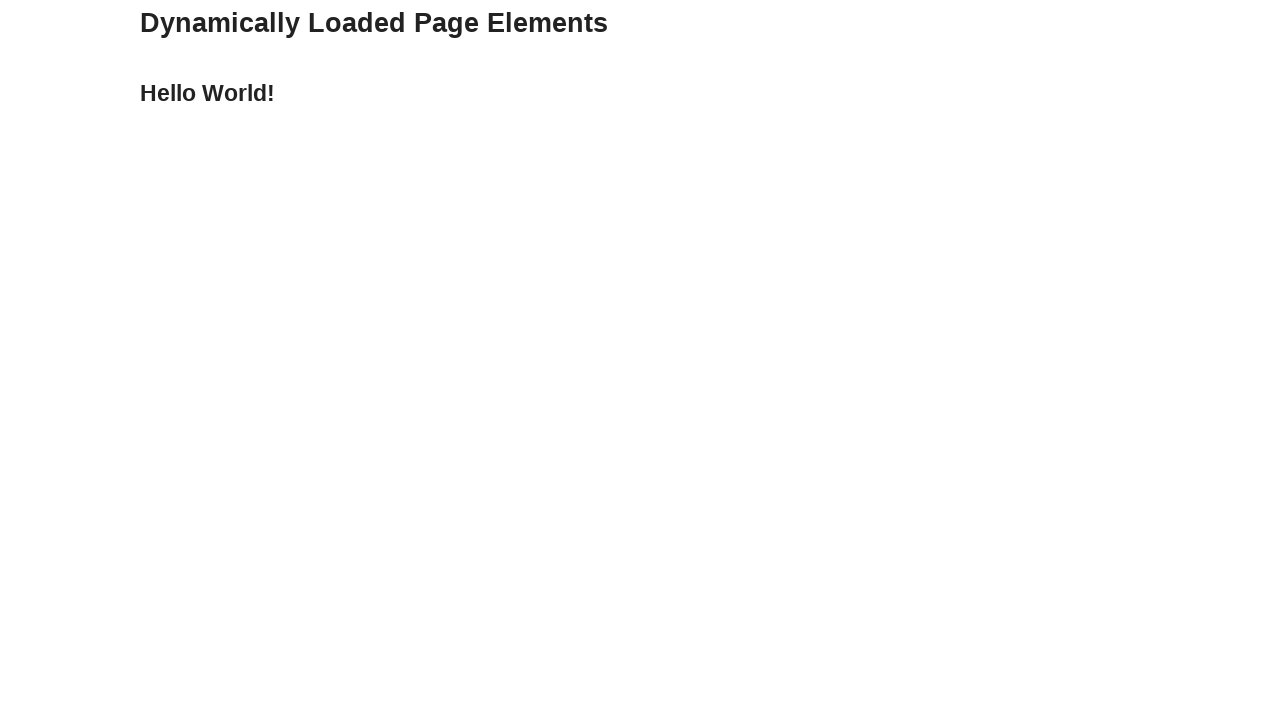

Verified that the displayed text is 'Hello World!'
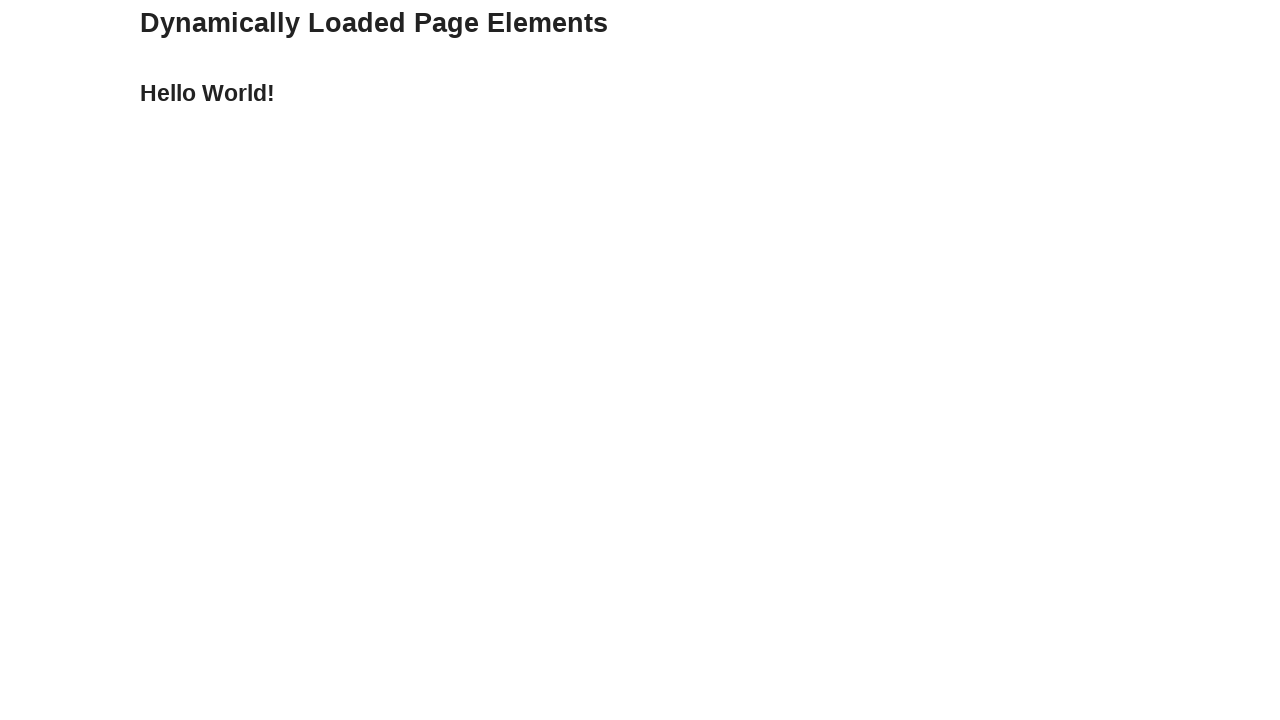

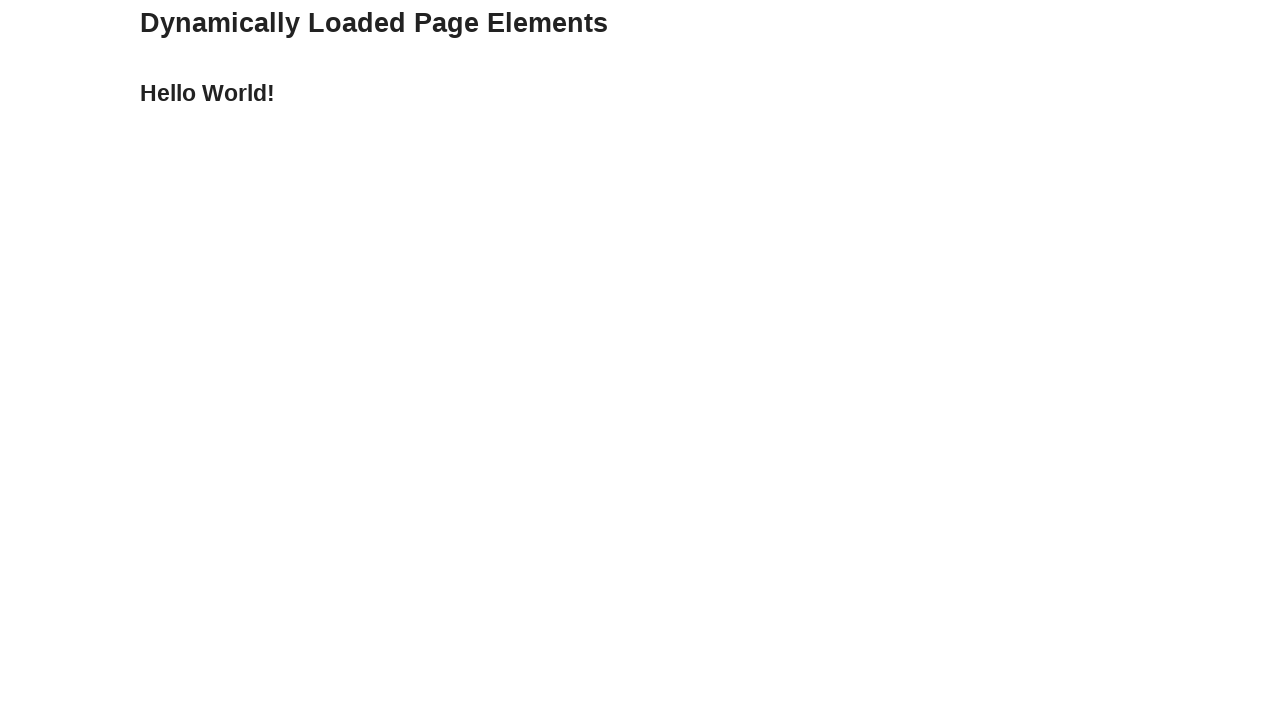